Tests right click functionality by right-clicking on the 'A/B Testing' link

Starting URL: https://practice.cydeo.com

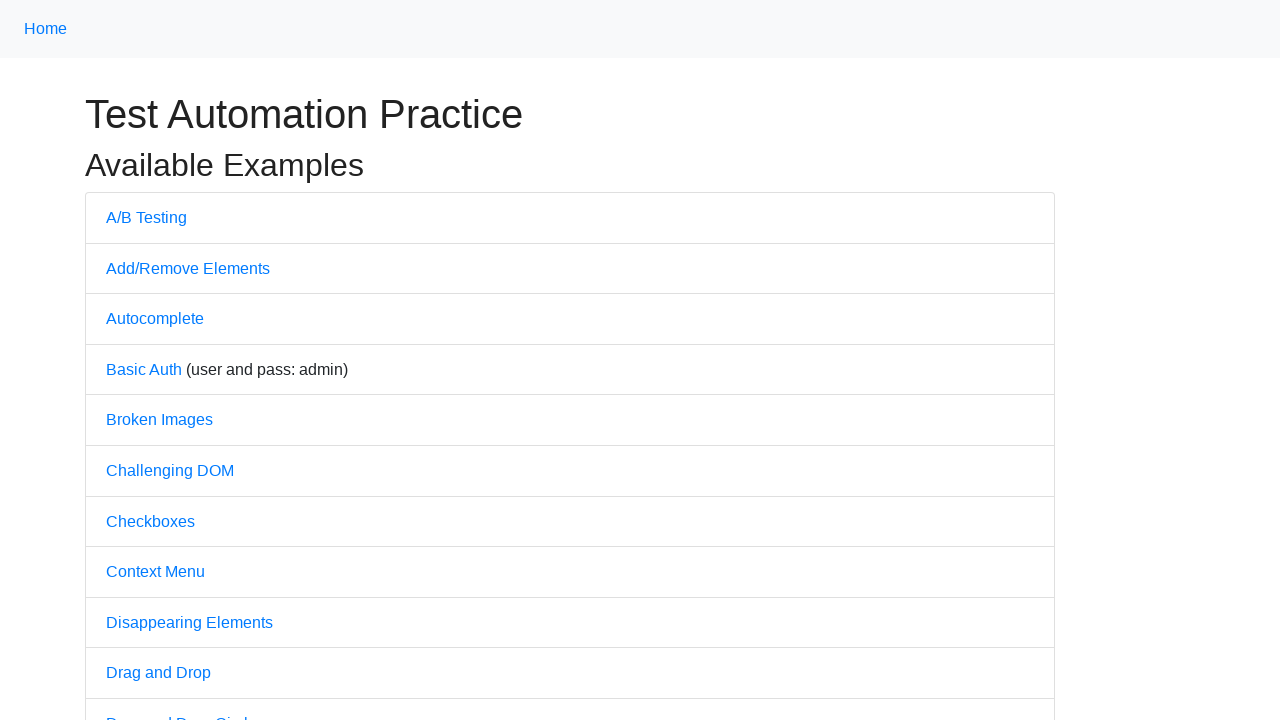

Navigated to https://practice.cydeo.com
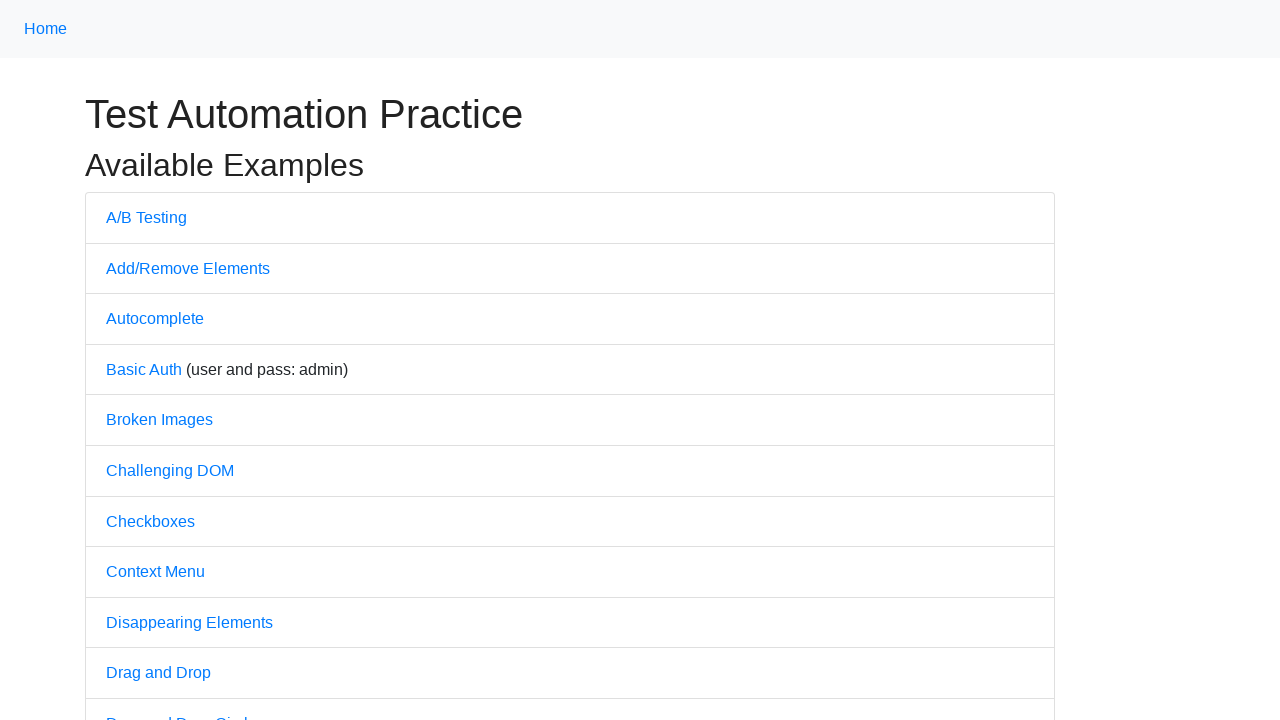

Right-clicked on the 'A/B Testing' link at (146, 217) on text='A/B Testing'
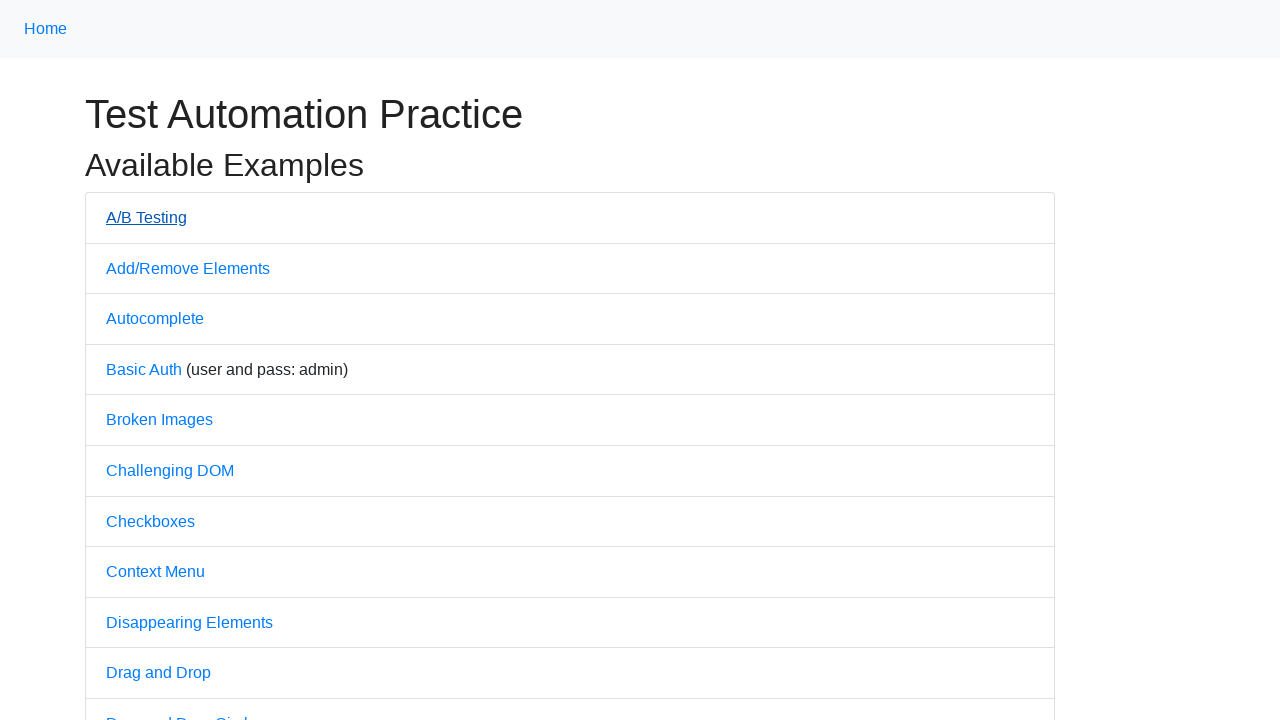

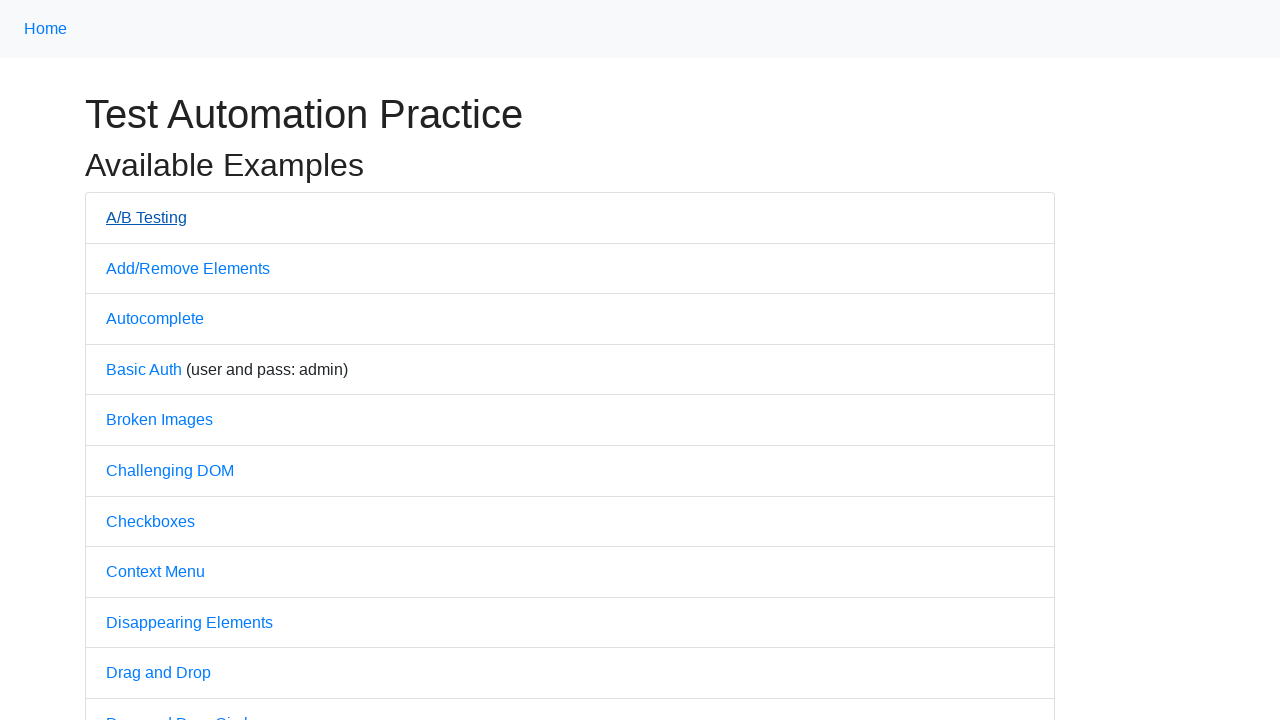